Tests multiple window handling by clicking a button to open a new window, filling out a registration form in the new window (first name, last name, gender, language, email, password), submitting it, and then switching back to the parent window.

Starting URL: https://www.hyrtutorials.com/p/window-handles-practice.html

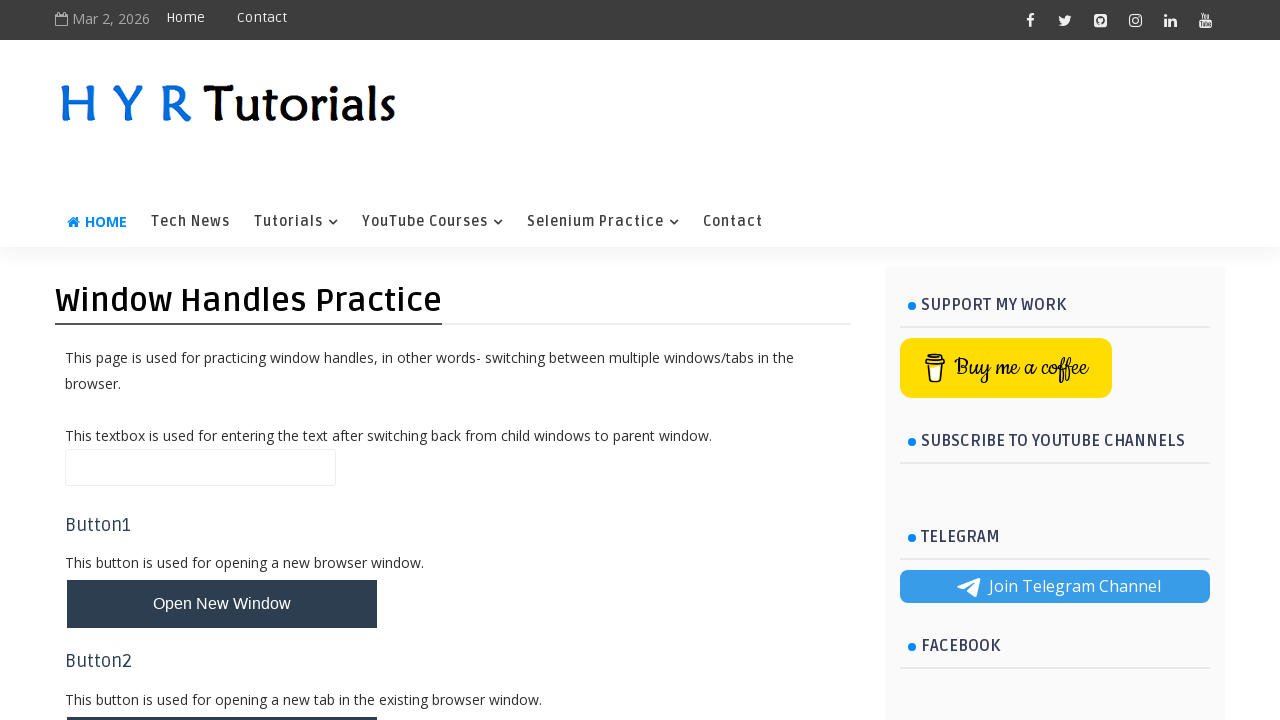

Clicked button to open new window at (222, 604) on #newWindowBtn
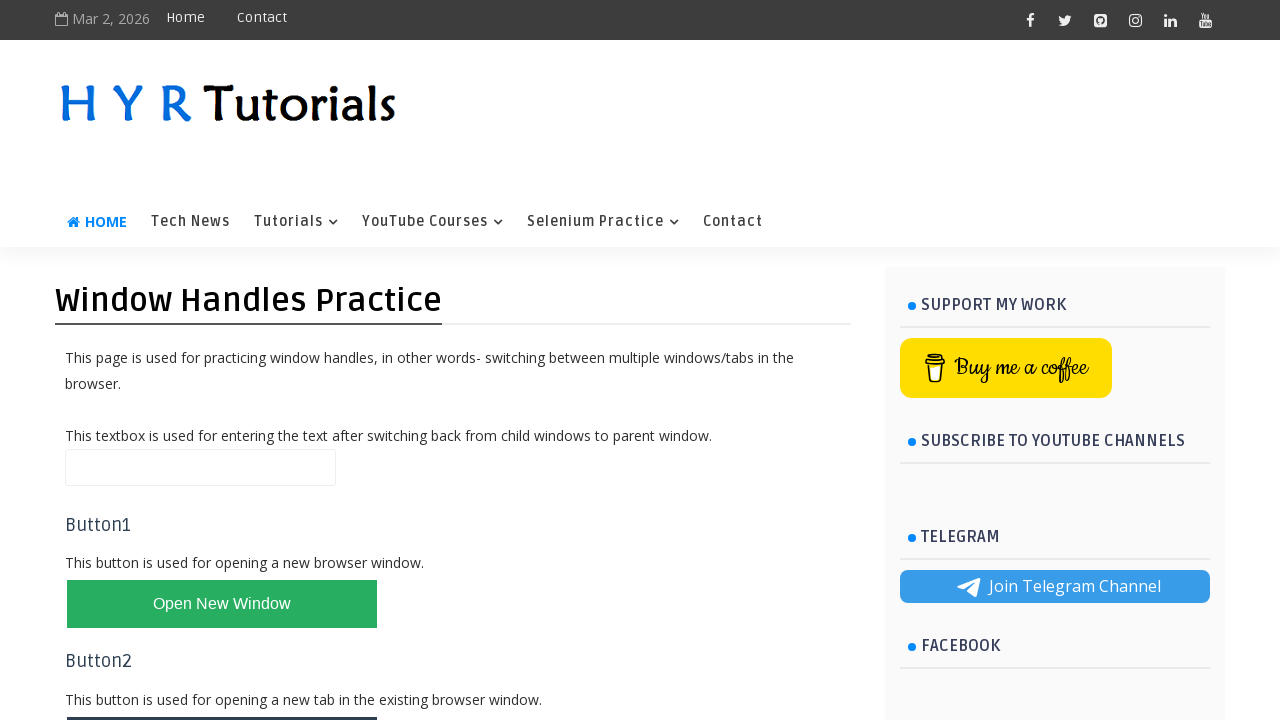

New window loaded and ready
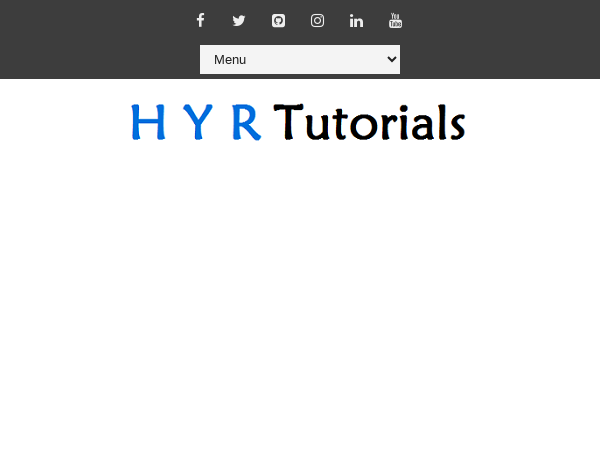

Filled first name field with 'Devika' on #firstName
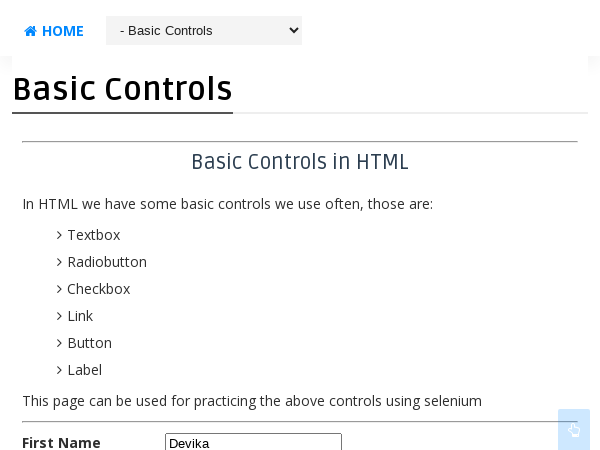

Filled last name field with 'M' on #lastName
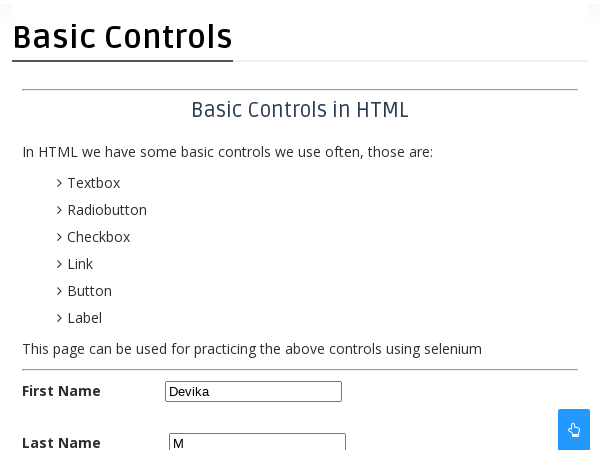

Selected female gender radio button at (242, 225) on #femalerb
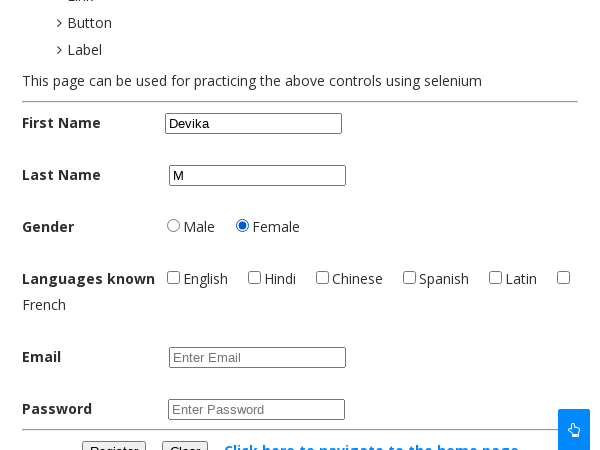

Checked English language checkbox at (174, 277) on #englishchbx
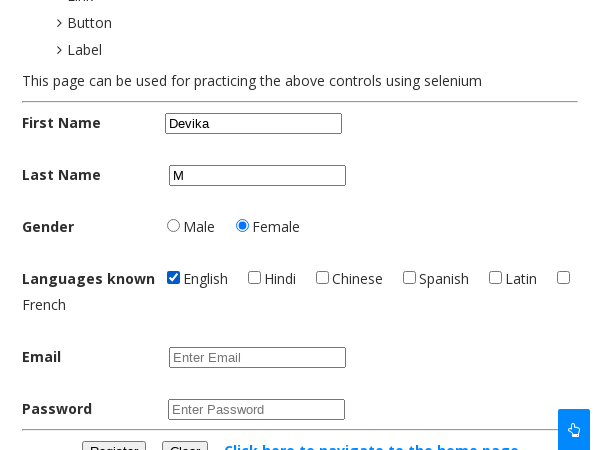

Filled email field with 'testuser847@gmail.com' on #email
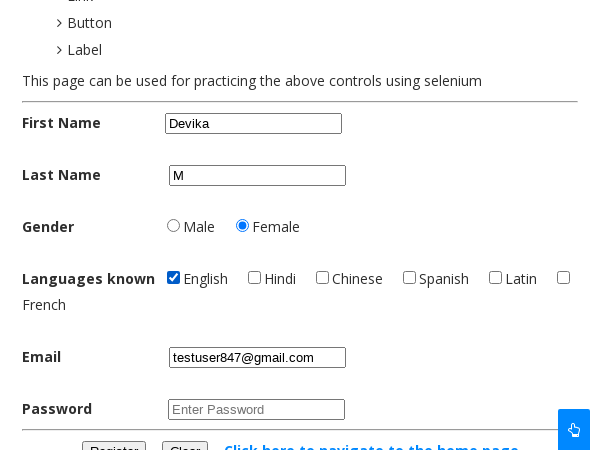

Filled password field with 'securePass123' on #password
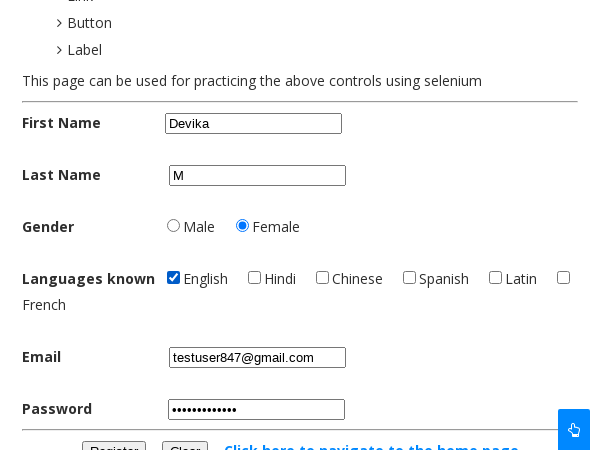

Clicked register button to submit form at (114, 440) on #registerbtn
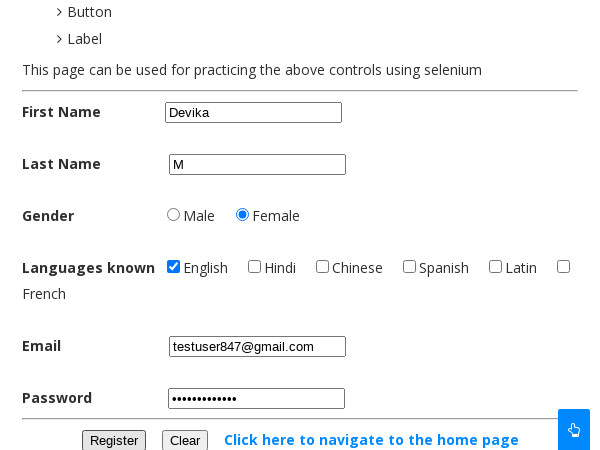

Registration confirmation message appeared
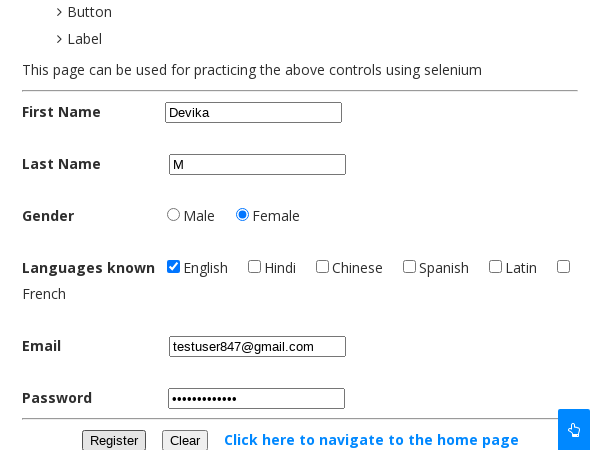

Switched focus back to parent window
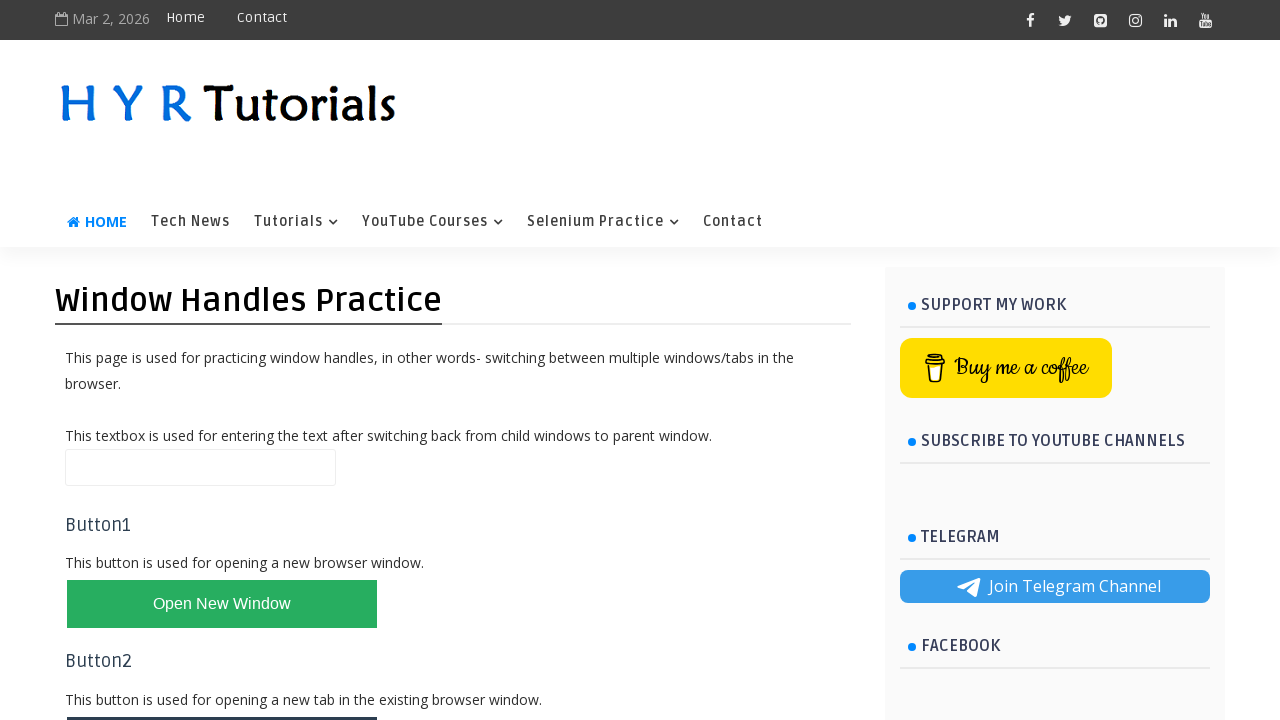

Parent window heading element loaded
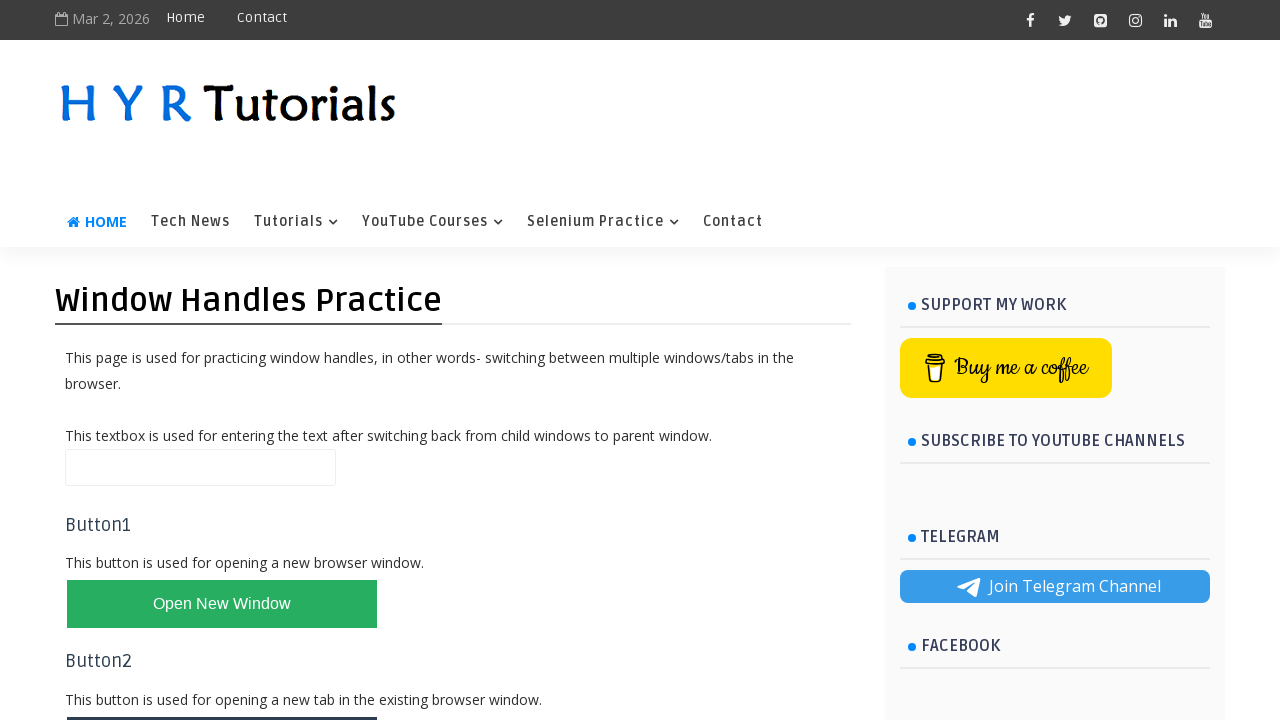

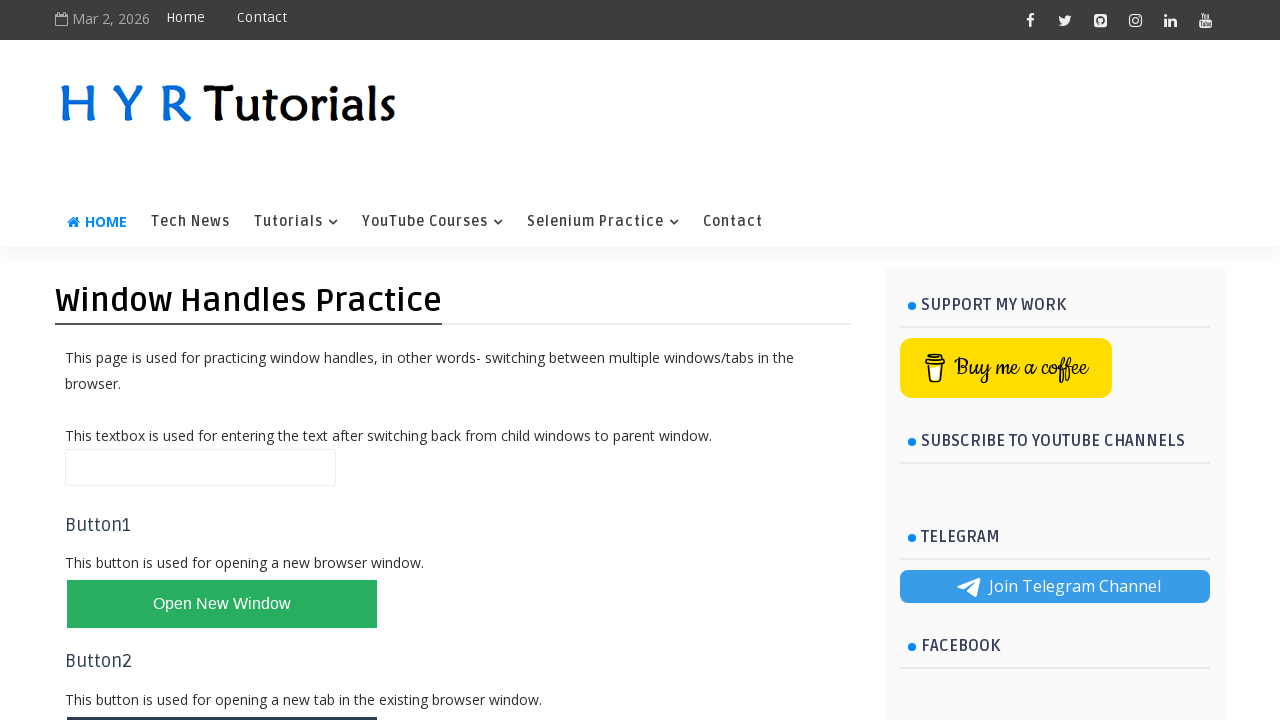